Tests toBeFocused assertion by clicking focus button and verifying element has focus

Starting URL: https://demoapp-sable-gamma.vercel.app/

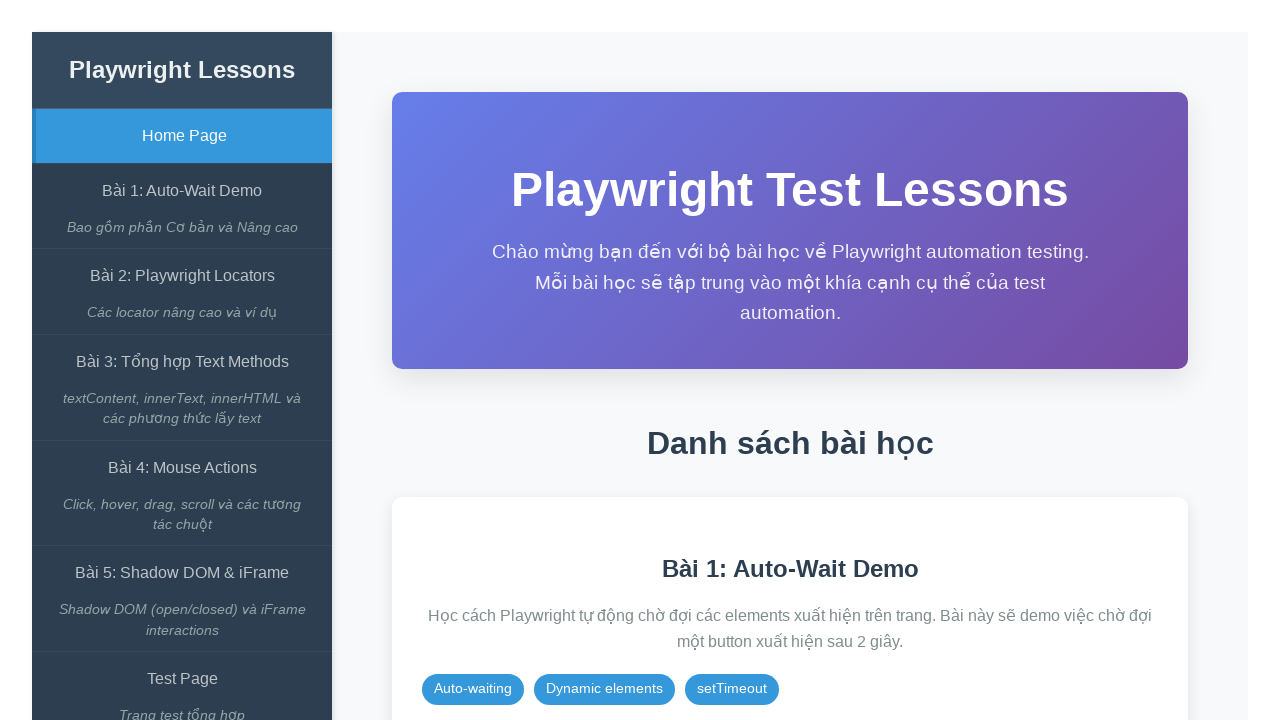

Clicked on the Auto-Wait Demo link at (182, 191) on internal:role=link[name="Bài 1: Auto-Wait Demo"i]
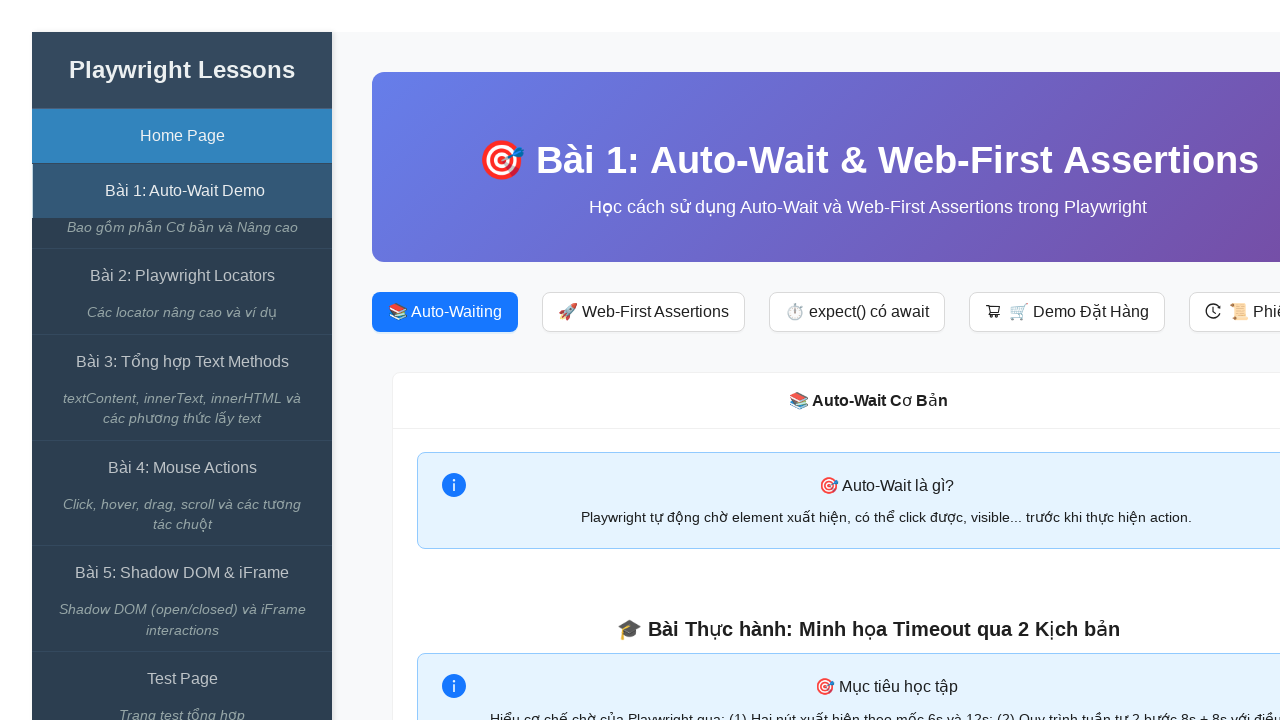

Clicked on the 'expect() có await' button at (857, 312) on internal:role=button[name="expect() có await"i]
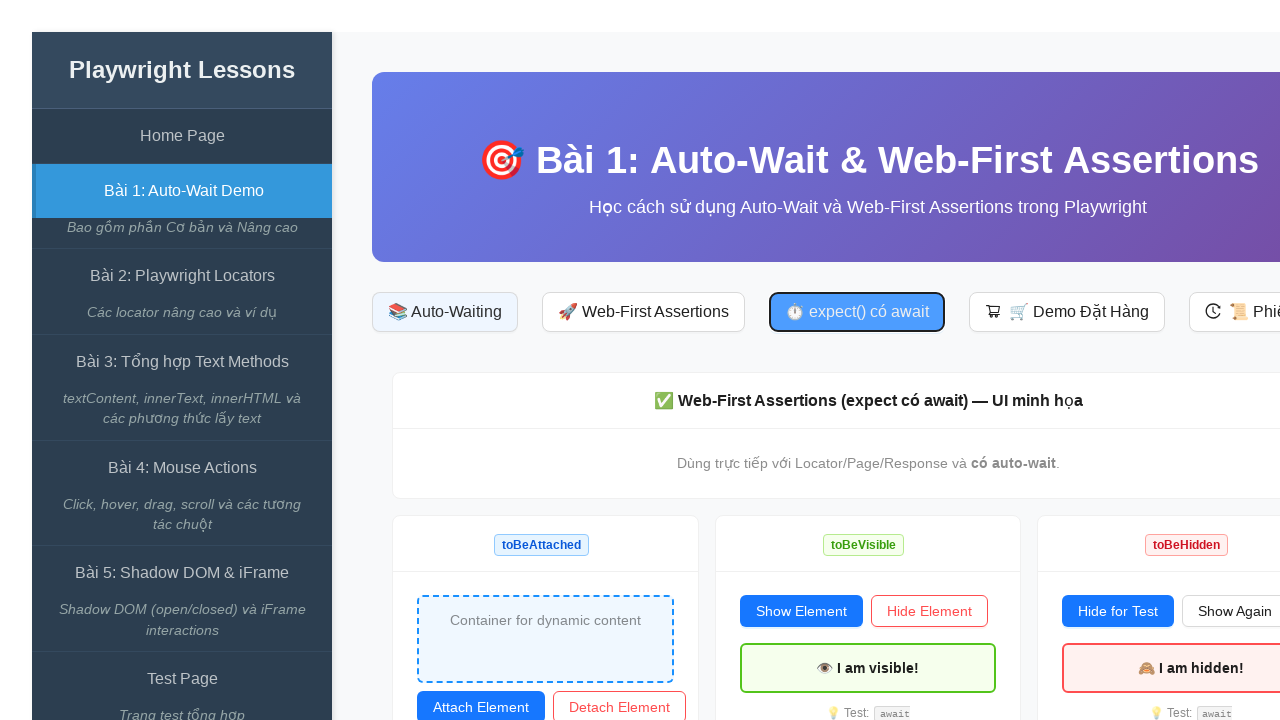

Clicked the focus button at (513, 360) on #btn-focus
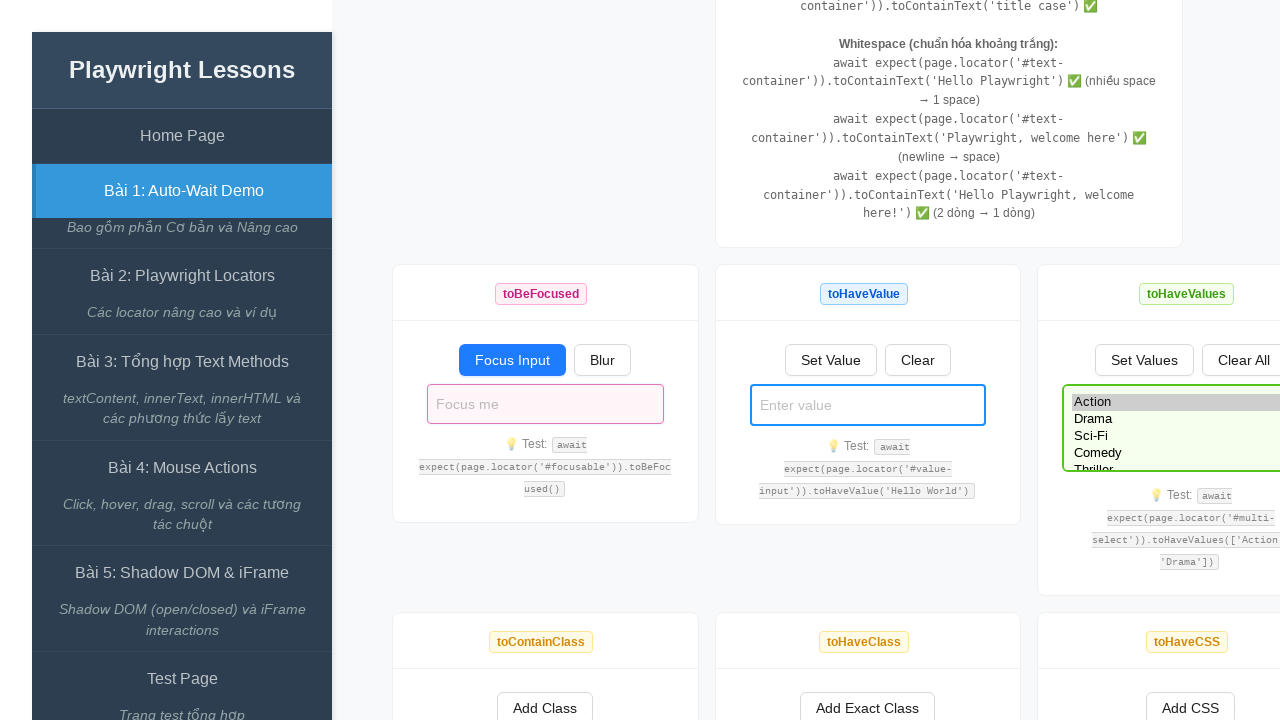

Verified that the focusable element has focus
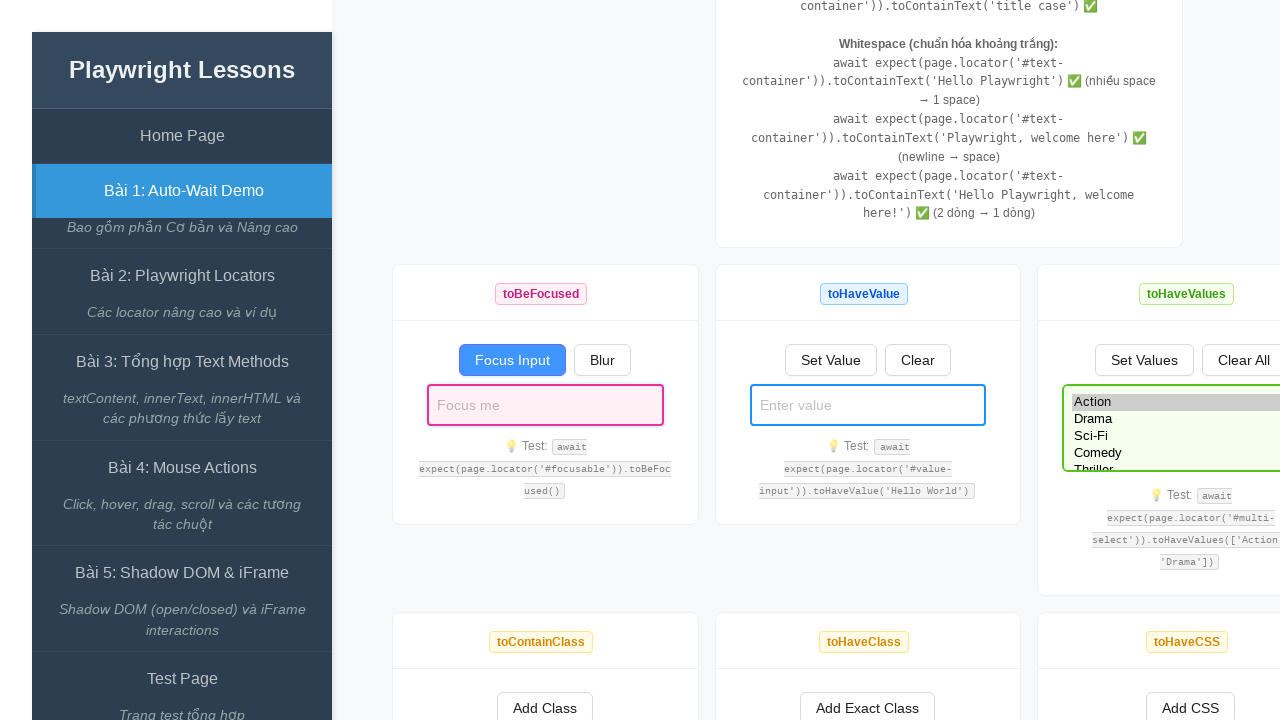

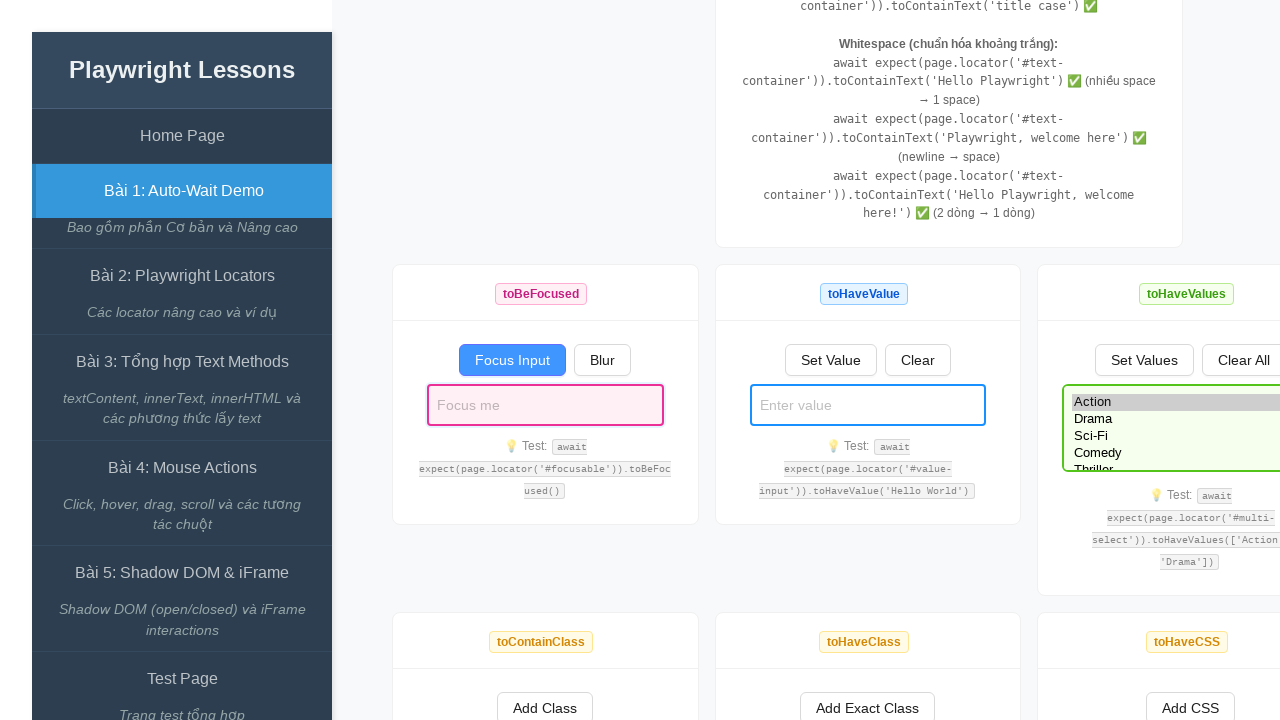